Tests the Prompt Popup by clicking the button, dismissing (canceling) the prompt, and verifying the result shows "Fine, be that way...".

Starting URL: https://practice-automation.com/popups/

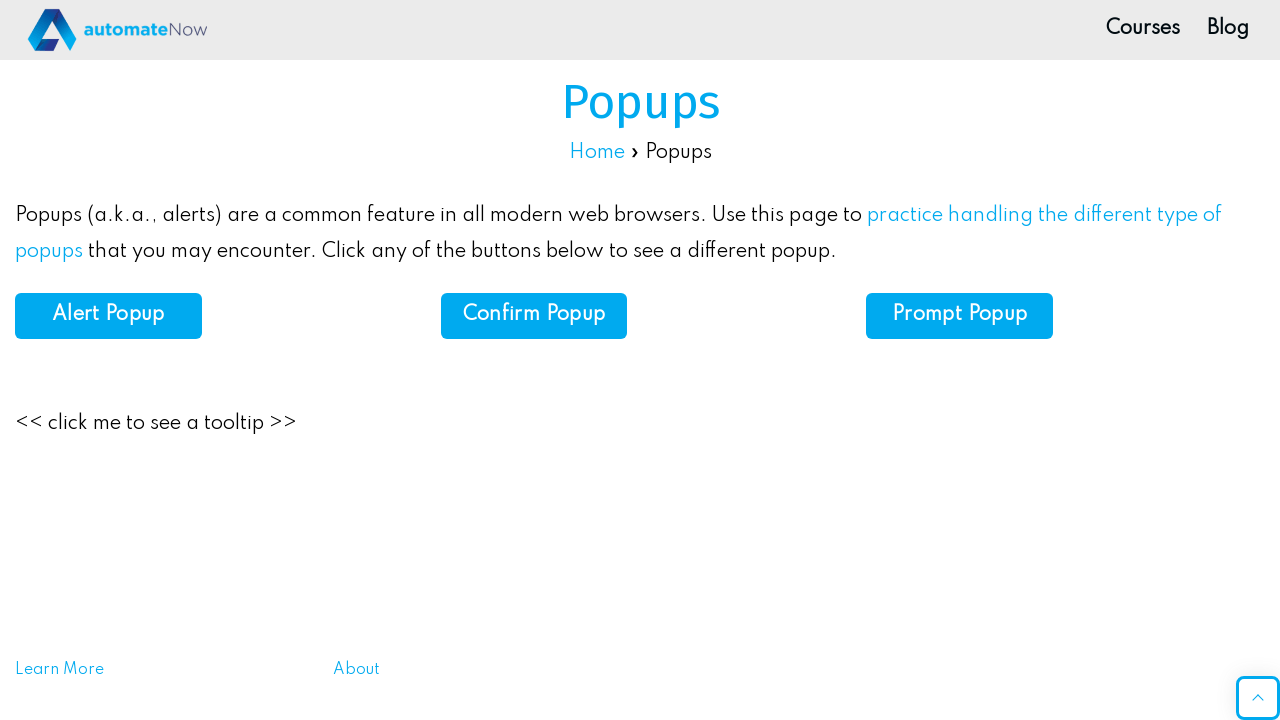

Set up dialog handler to dismiss the prompt
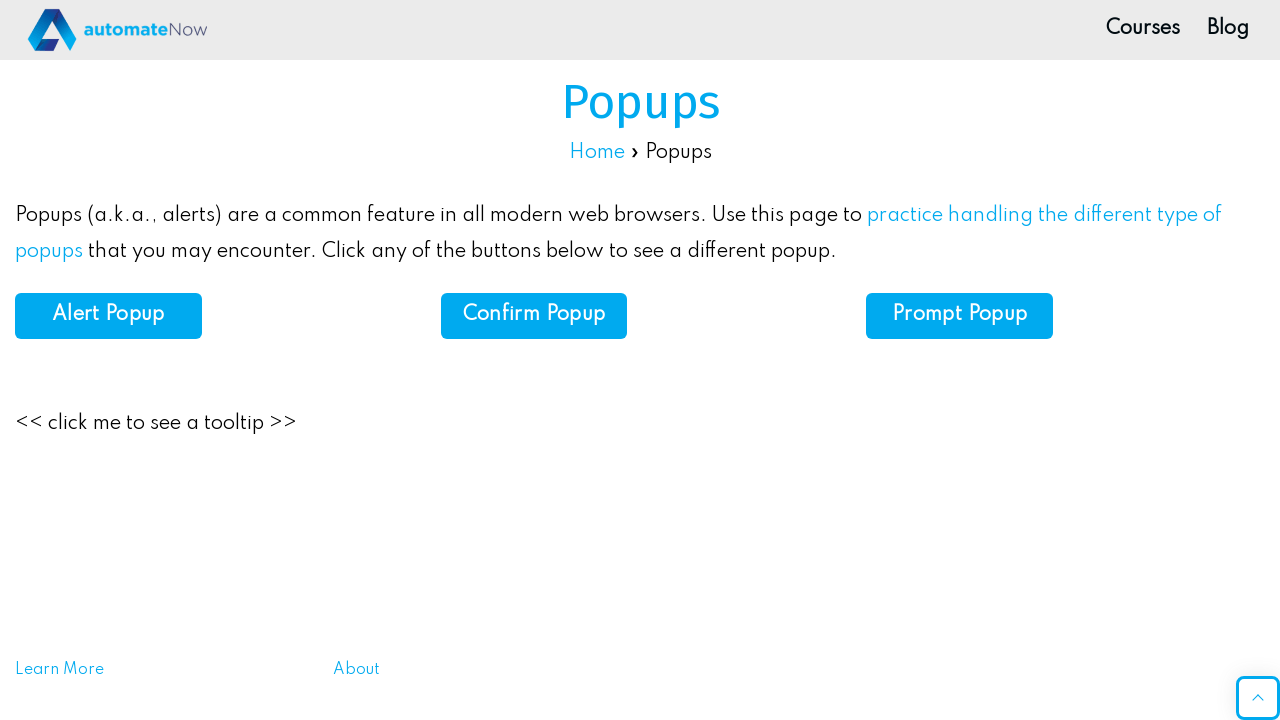

Clicked the Prompt Popup button at (960, 316) on #prompt
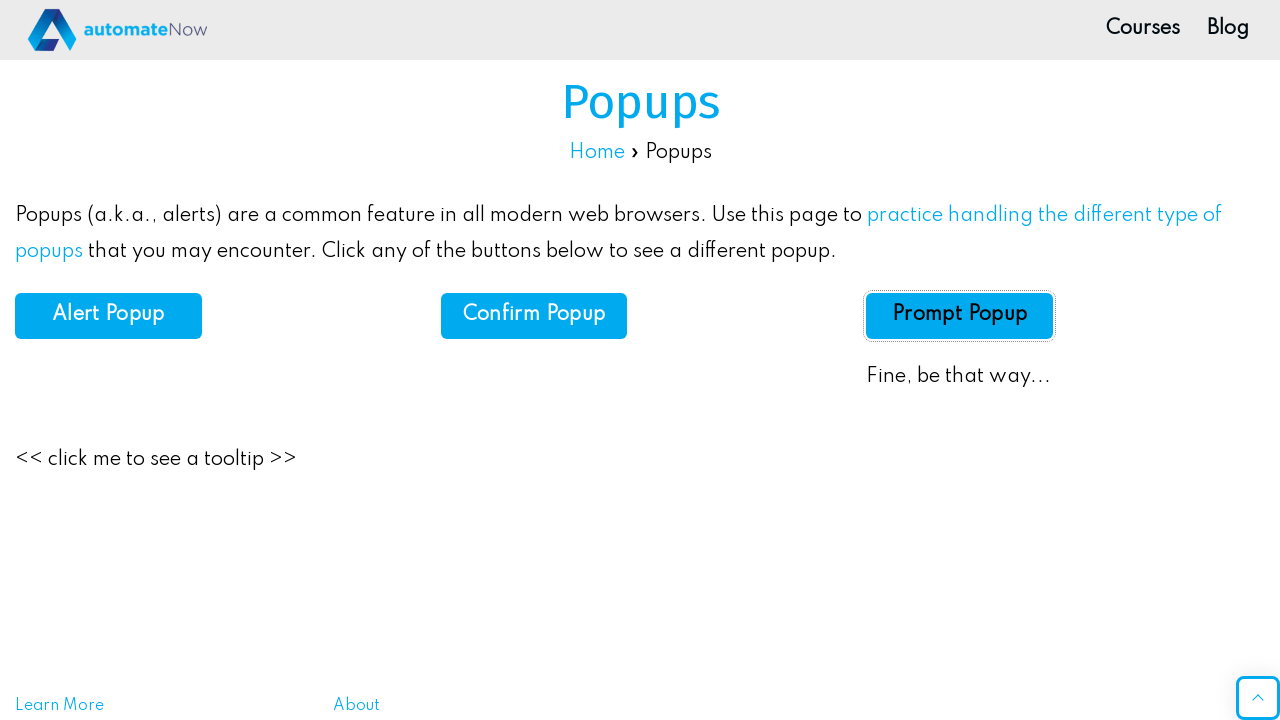

Waited for prompt result element to load
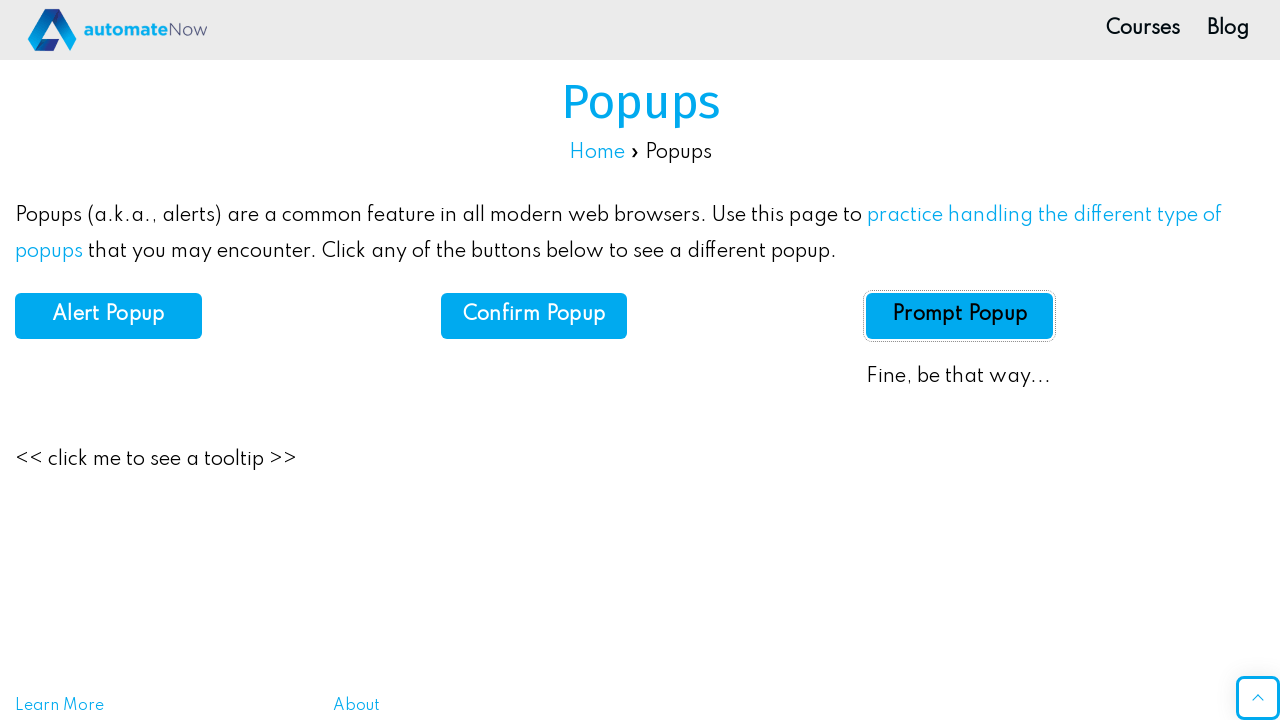

Retrieved prompt result text content
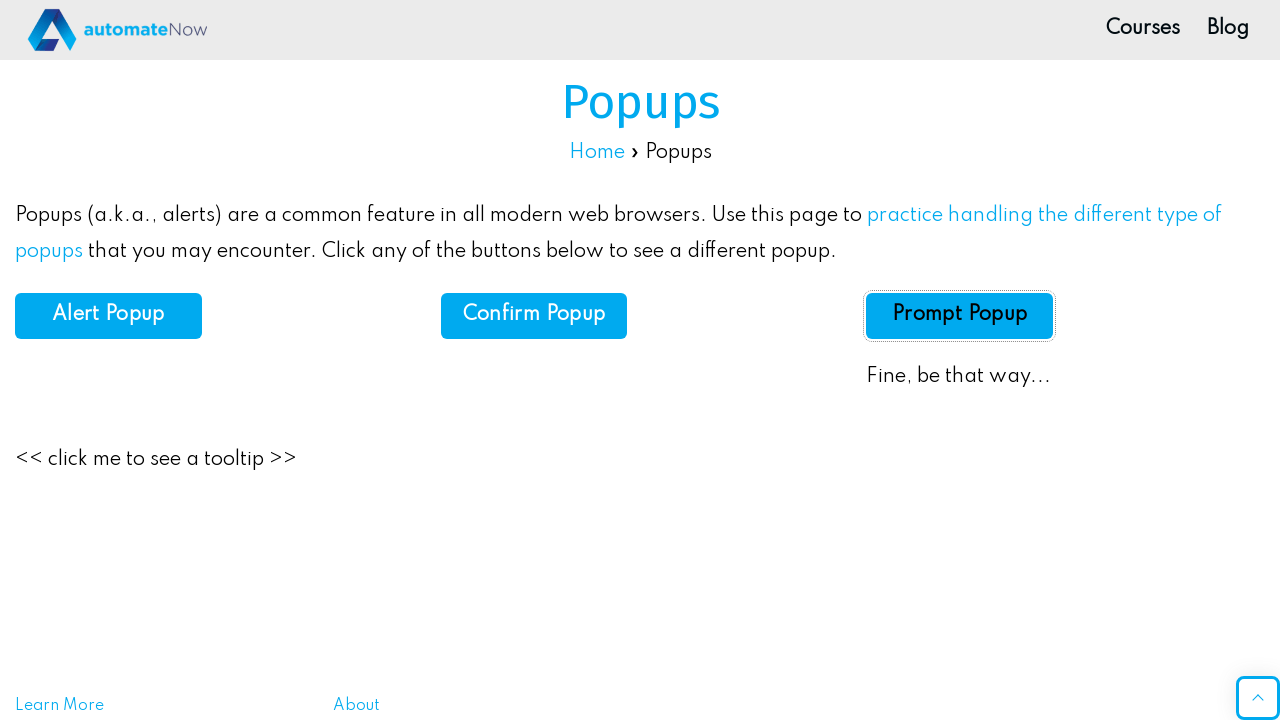

Verified result text is 'Fine, be that way...'
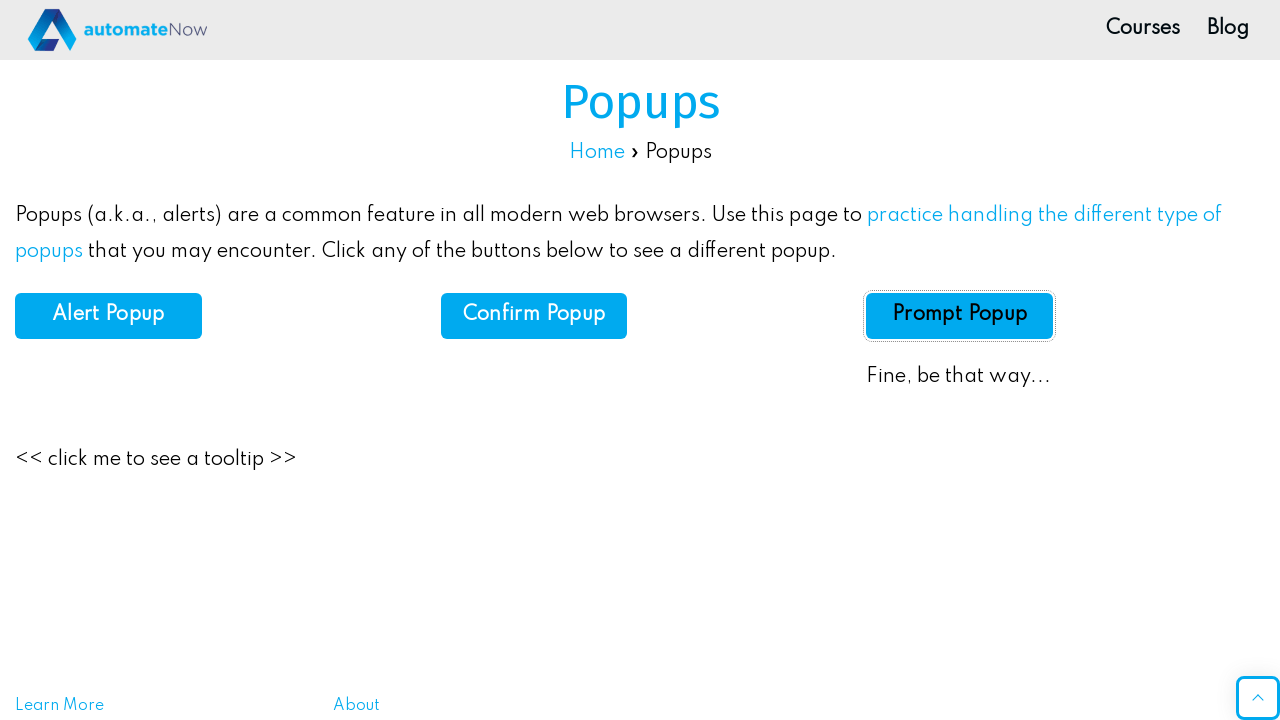

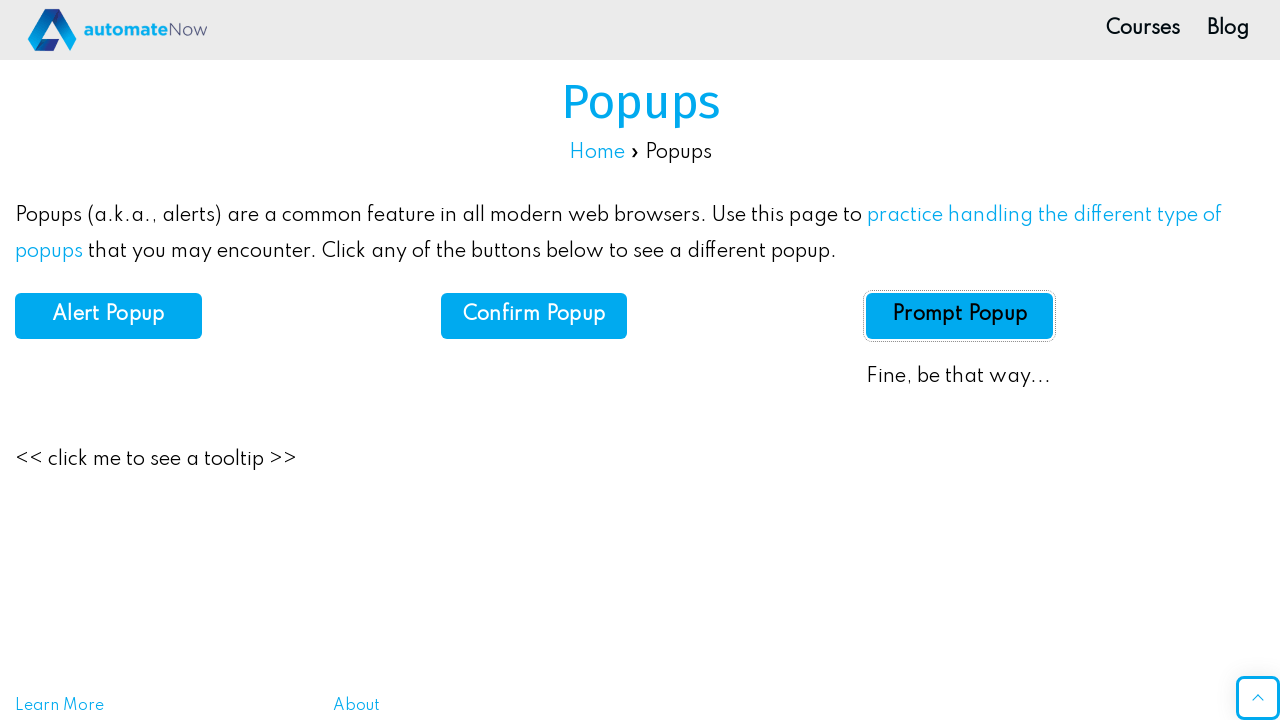